Tests dynamic content by loading the page, reloading it, and verifying content has changed

Starting URL: https://the-internet.herokuapp.com/

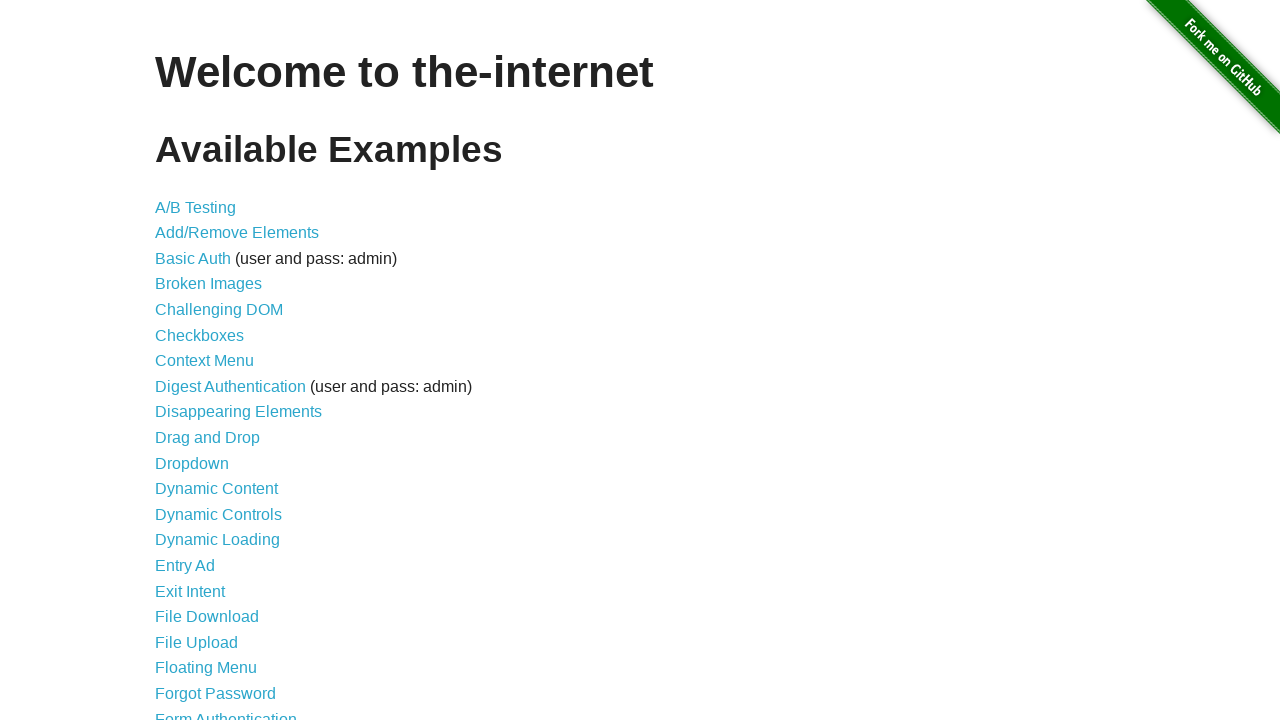

Clicked on Dynamic Content link at (216, 489) on a:has-text('Dynamic Content')
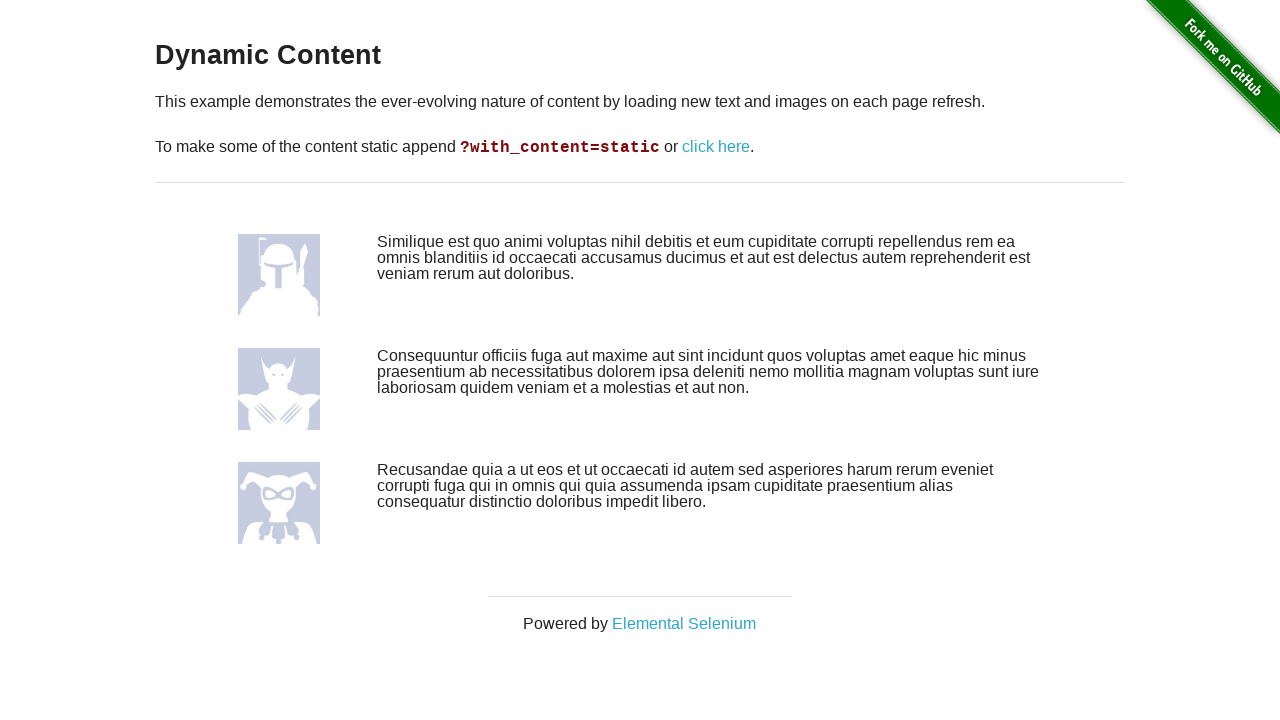

Content loaded on initial page visit
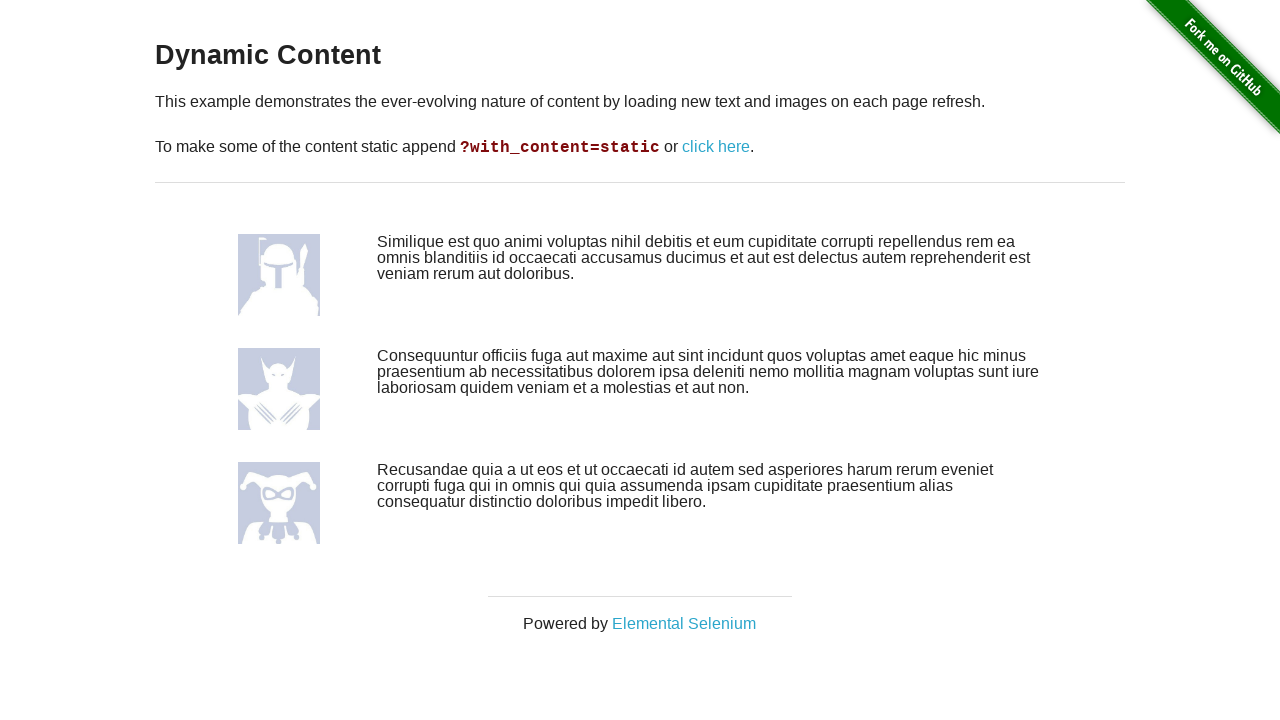

Captured content before reload
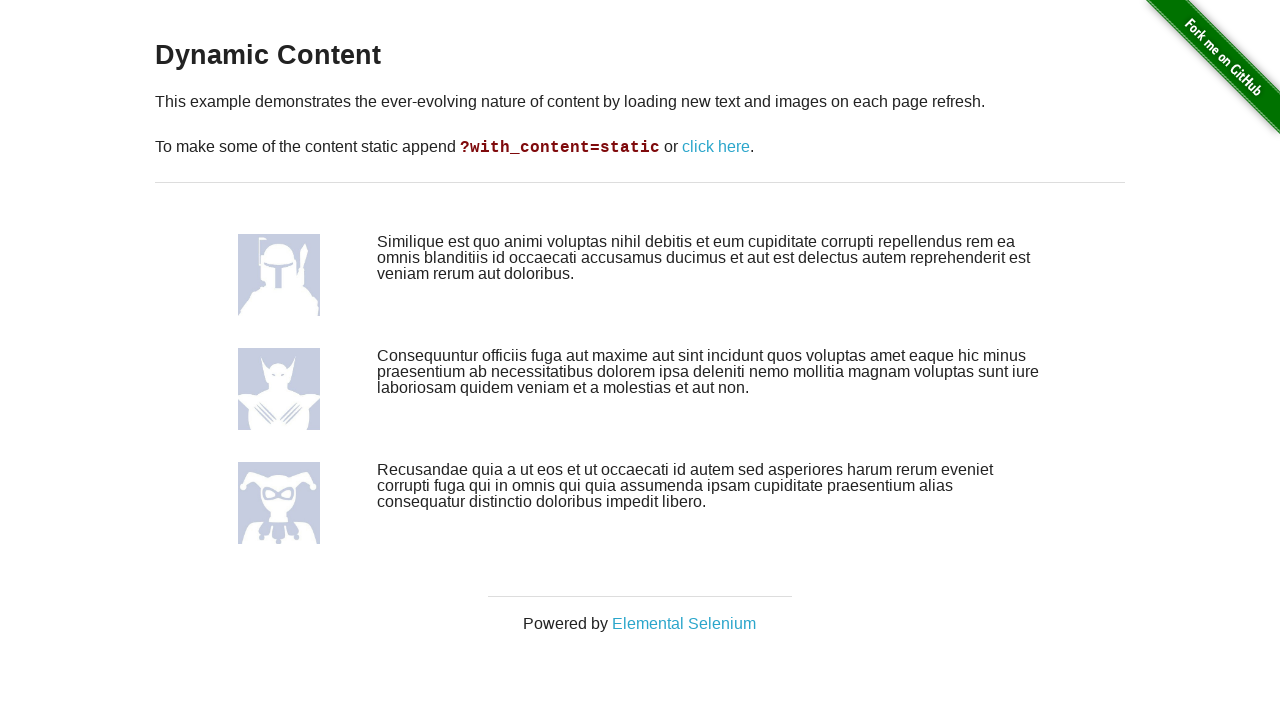

Reloaded the page
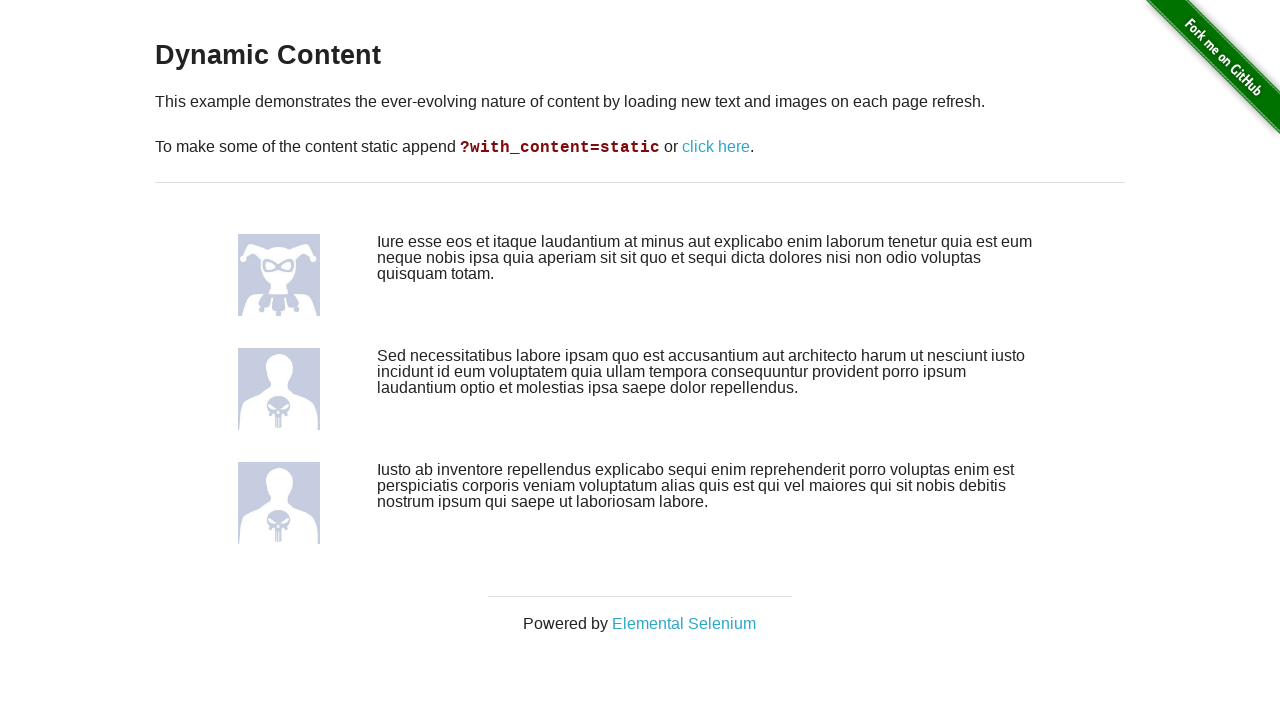

Content loaded after page reload
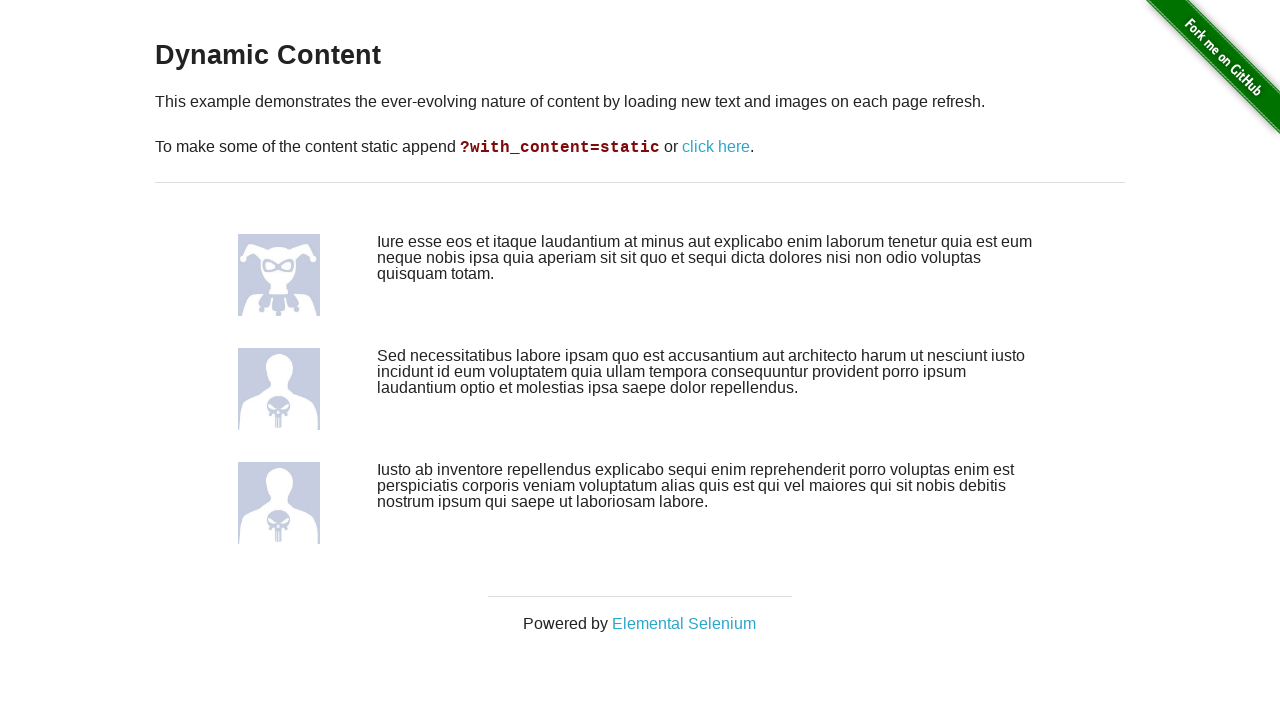

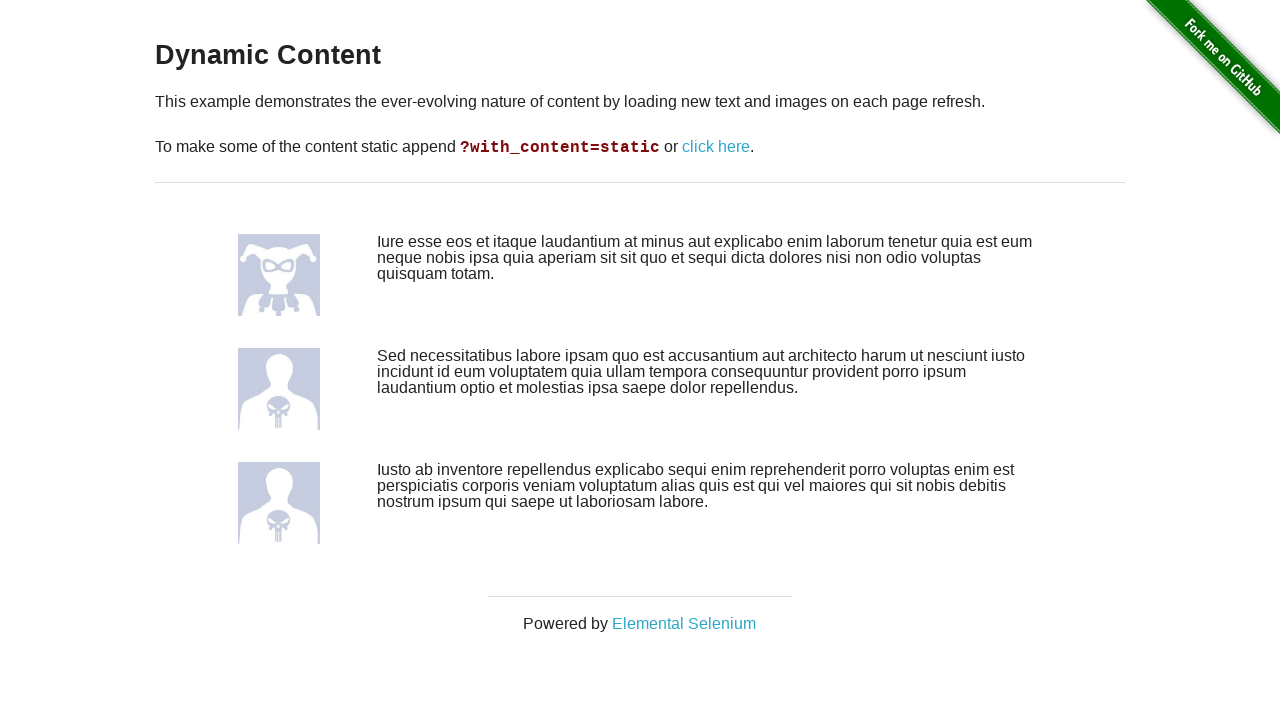